Navigates to Gmail homepage and maximizes the browser window

Starting URL: https://gmail.com

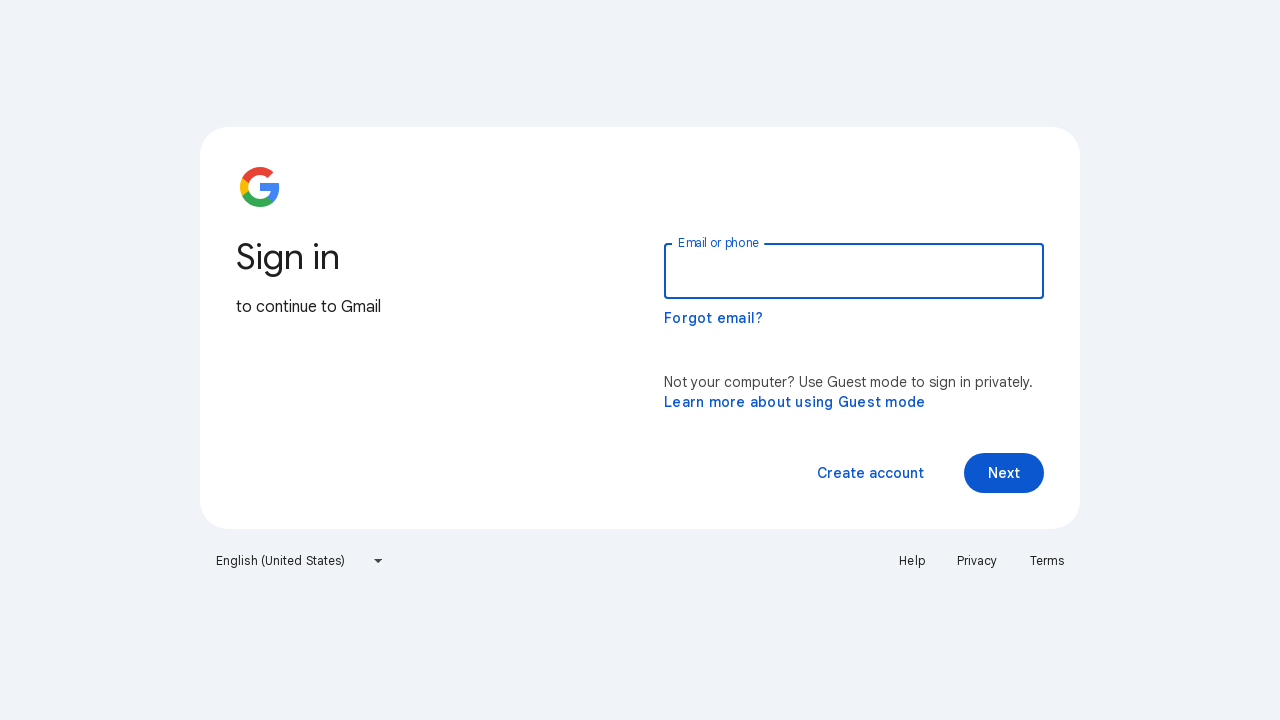

Navigated to Gmail homepage
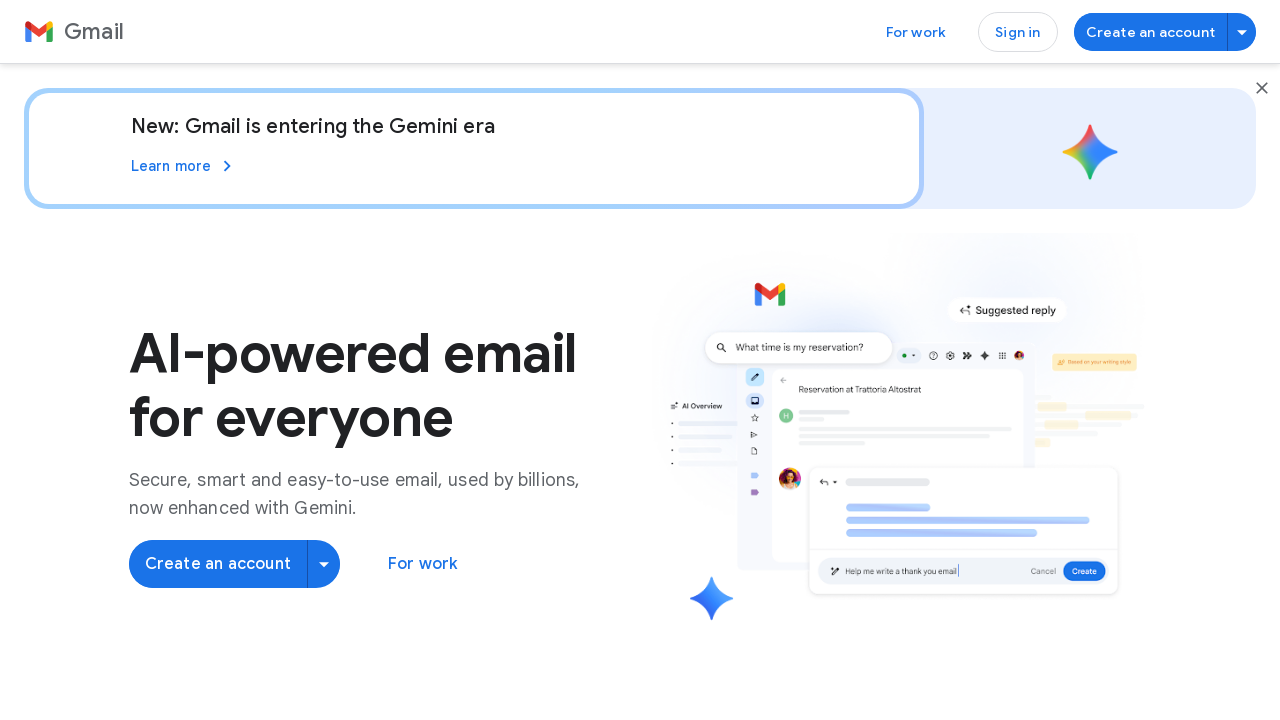

Maximized the browser window
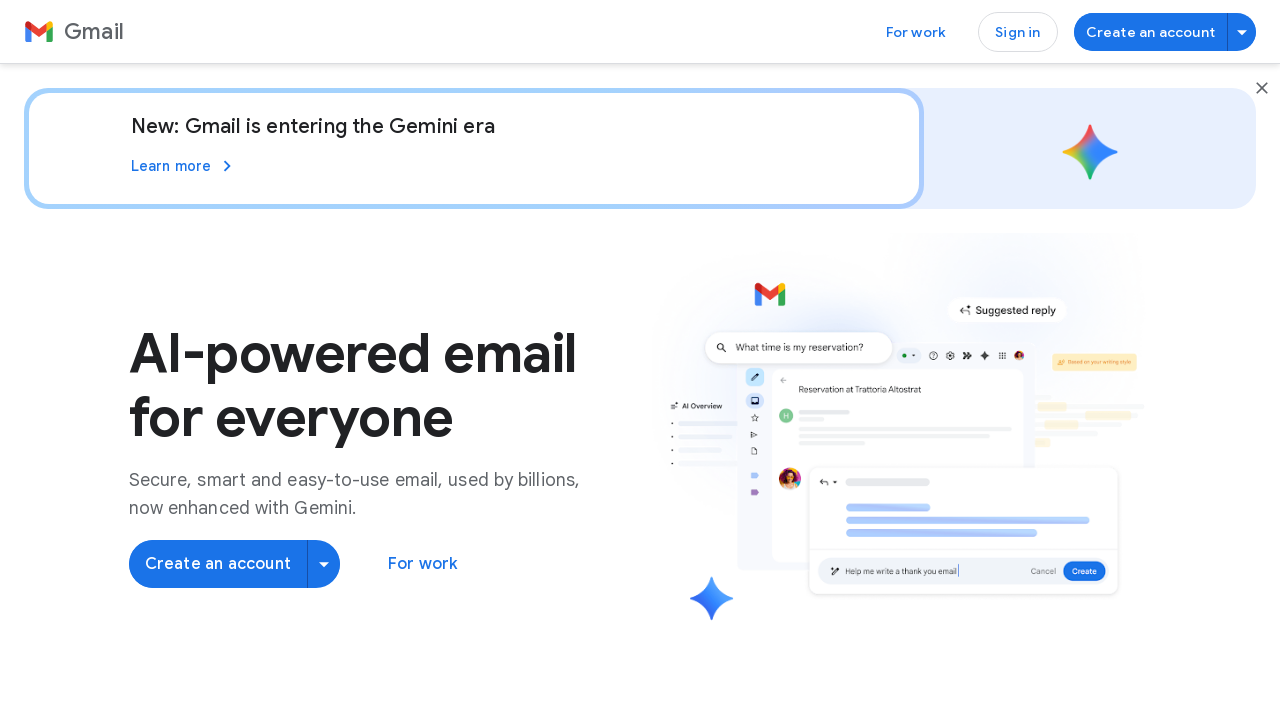

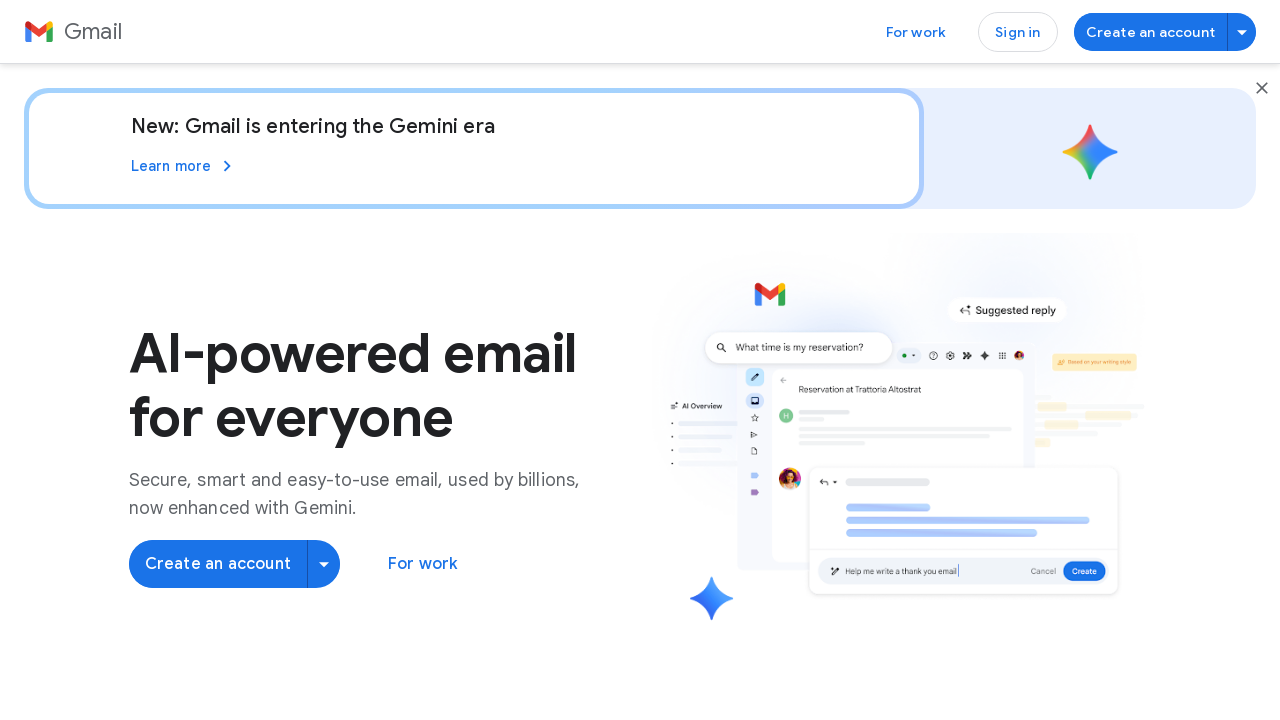